Tests checkbox functionality by clicking on checkboxes to toggle their state

Starting URL: https://the-internet.herokuapp.com

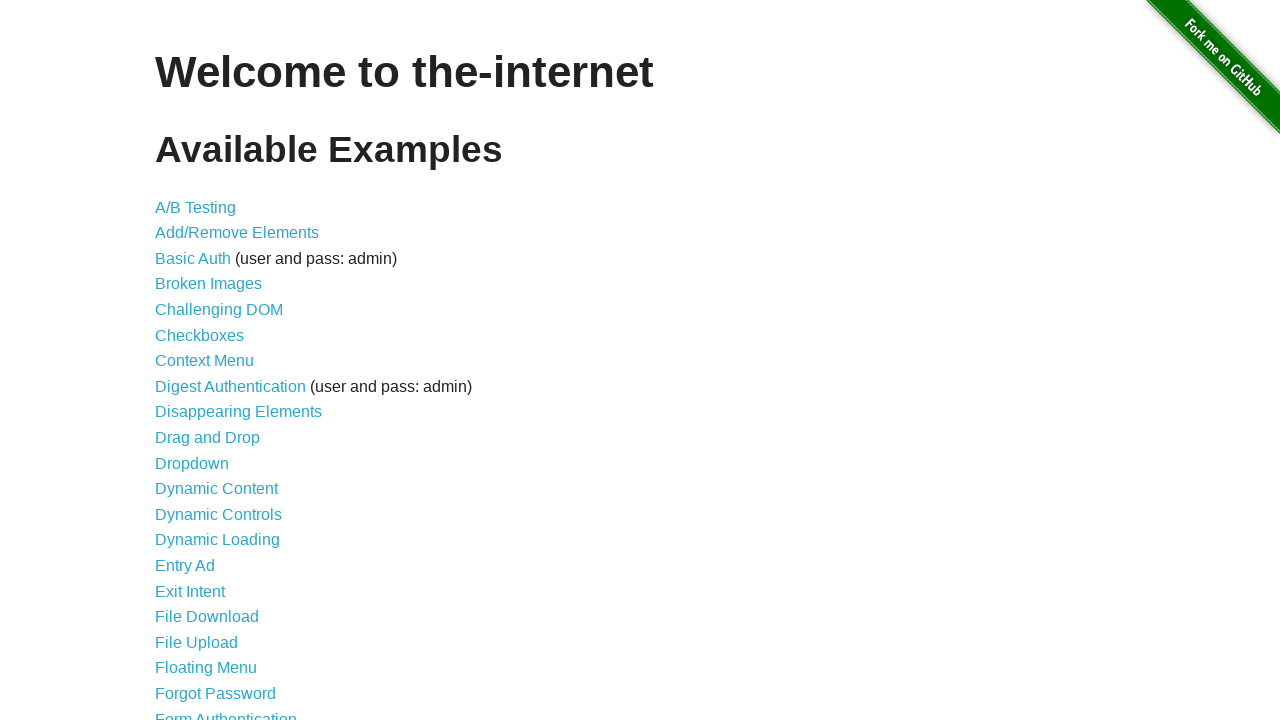

Clicked on Checkboxes link to navigate to checkboxes page at (200, 335) on a[href='/checkboxes']
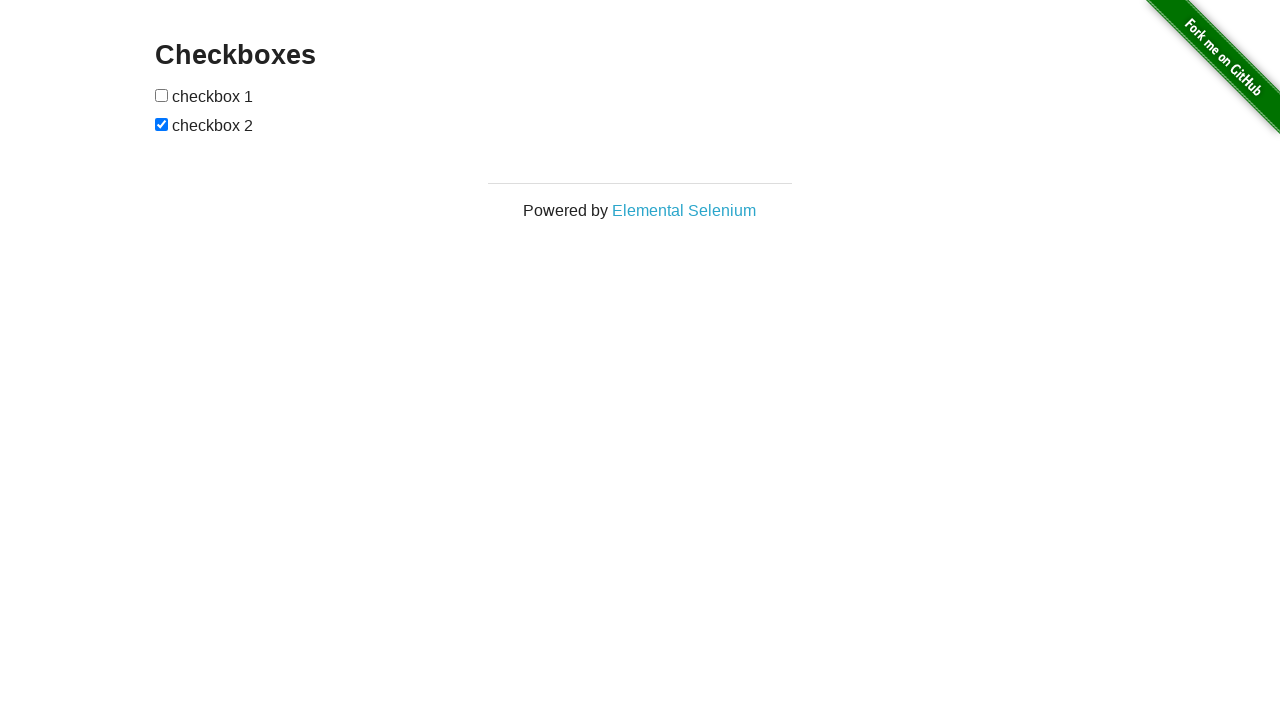

Checkboxes page loaded successfully
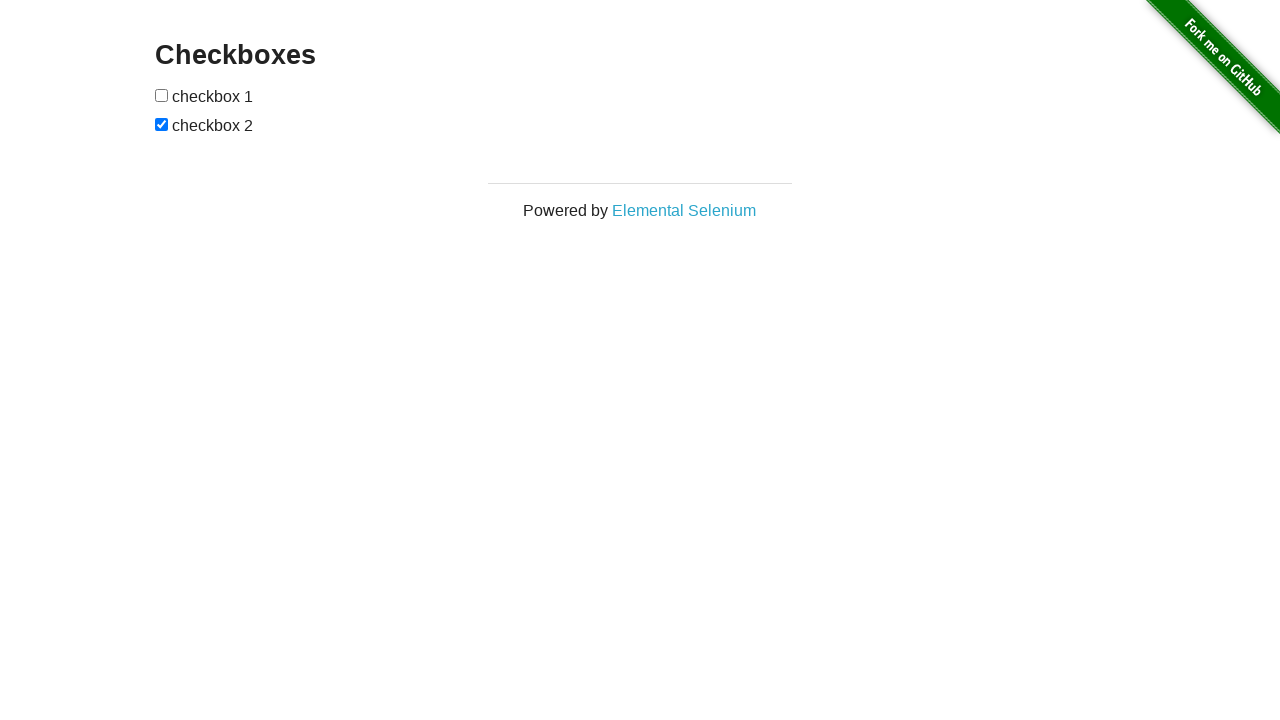

Checked a checkbox that was previously unchecked at (162, 95) on input[type='checkbox'] >> nth=0
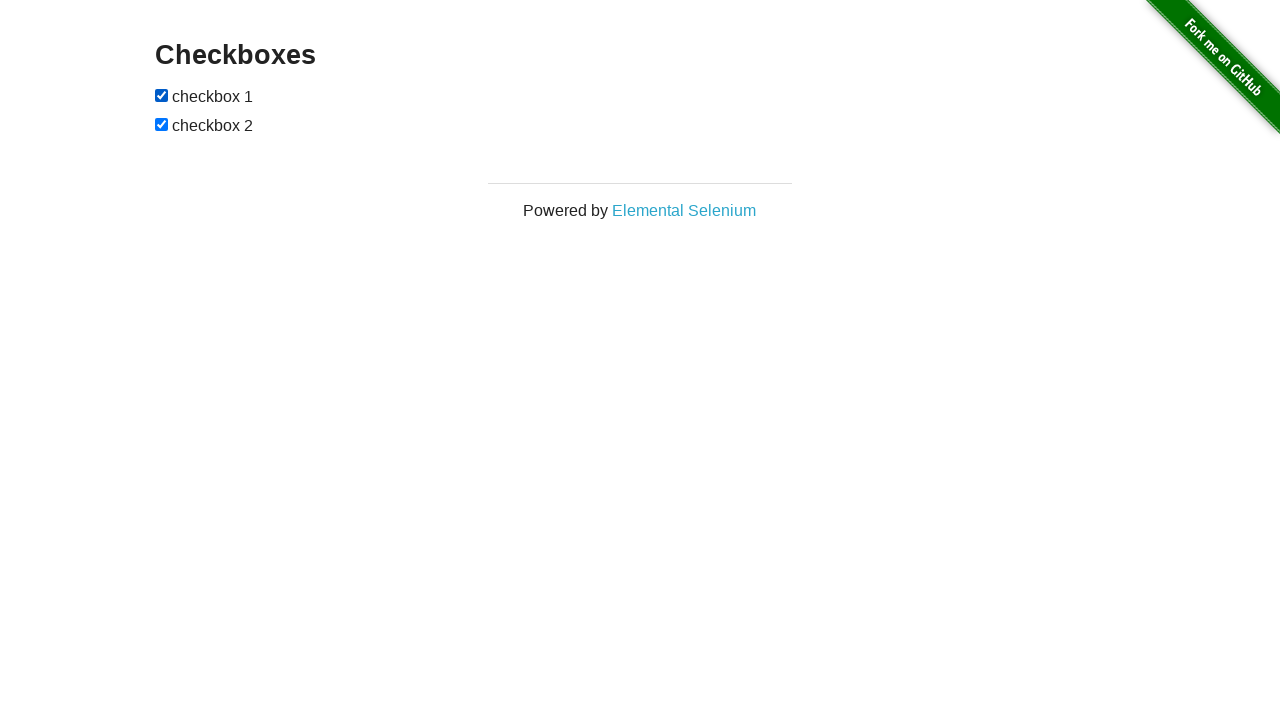

Unchecked a checkbox that was previously checked at (162, 124) on input[type='checkbox'] >> nth=1
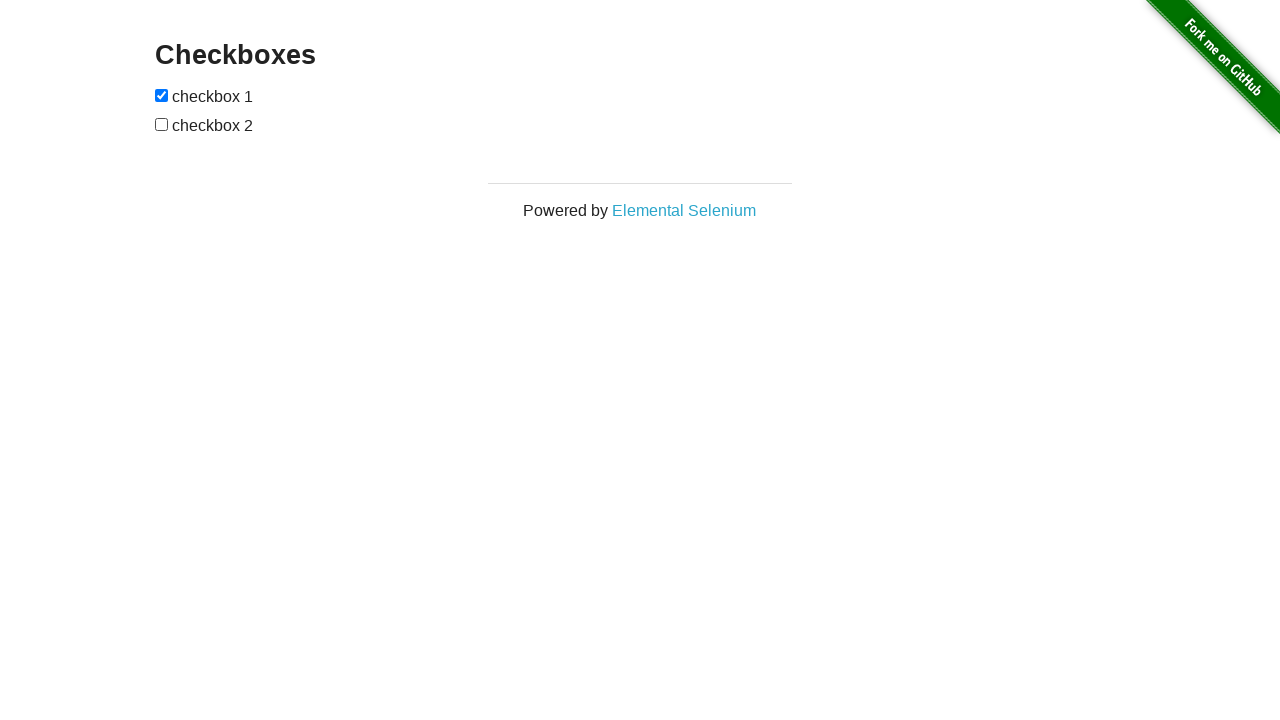

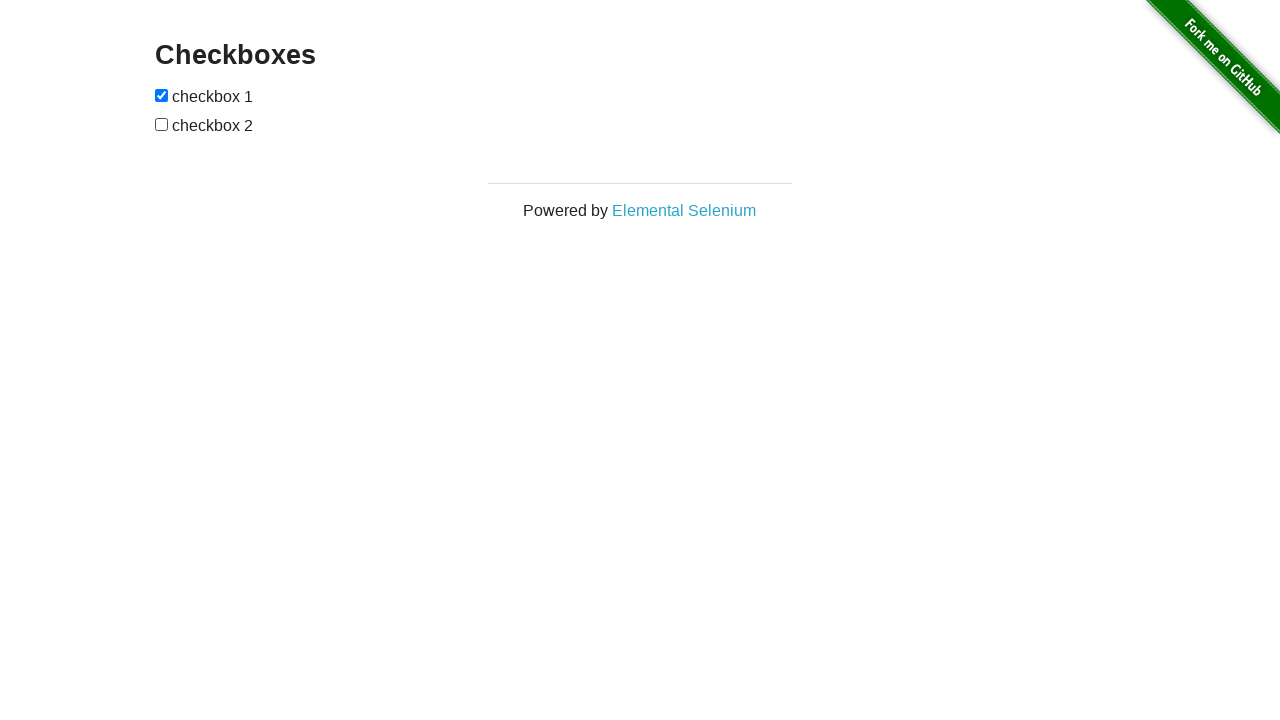